Tests checkbox functionality by selecting all checkboxes on the automation practice page and verifying they are selected

Starting URL: https://rahulshettyacademy.com/AutomationPractice/

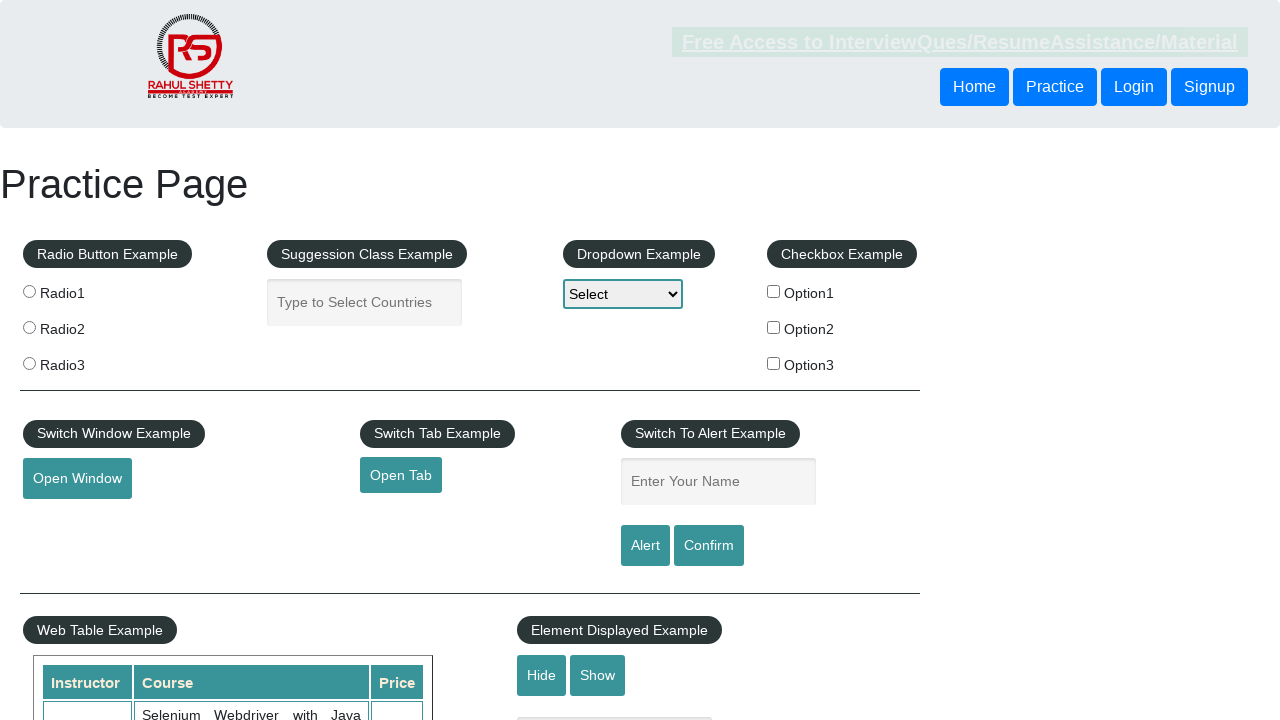

Navigated to automation practice page
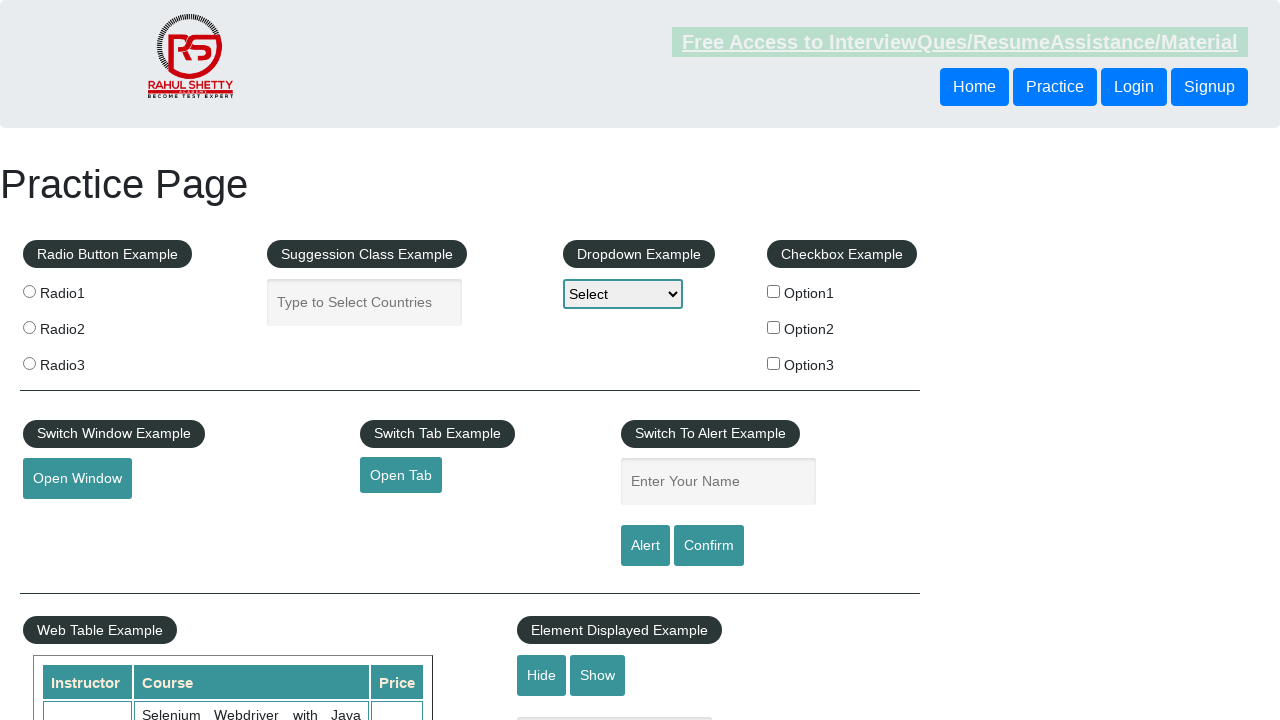

Located all checkboxes on the page
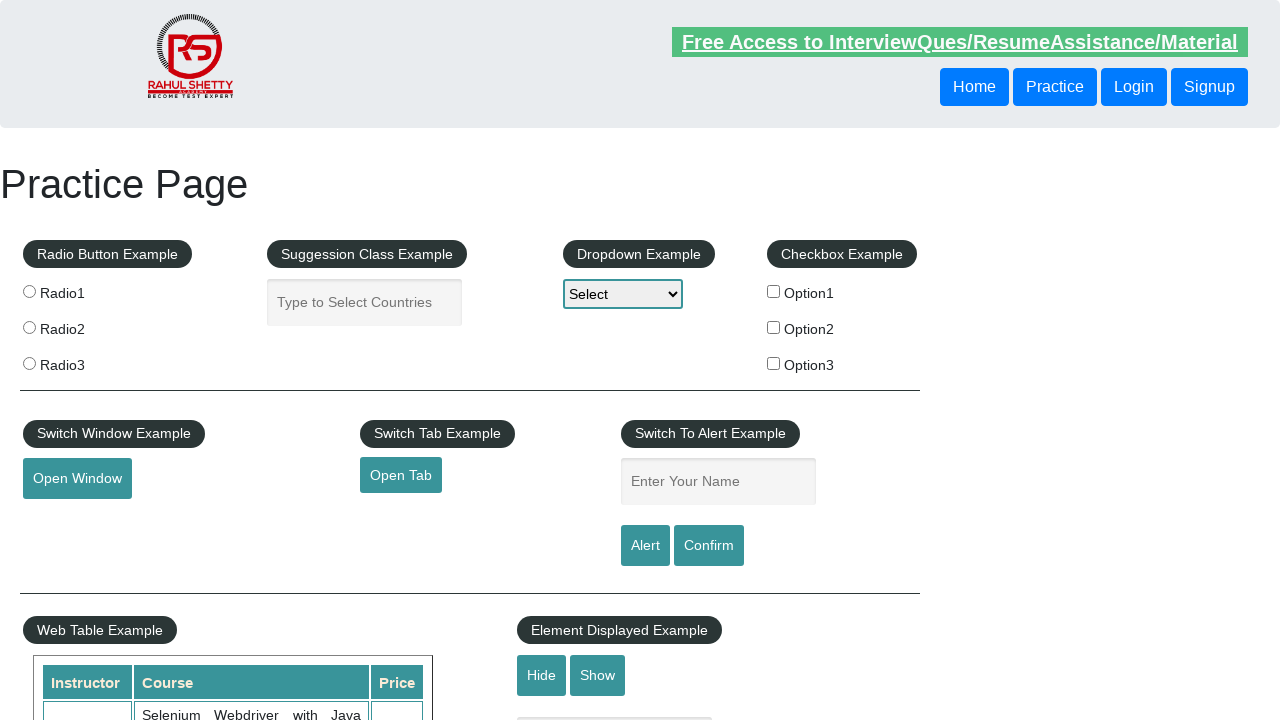

Found 3 checkboxes on the page
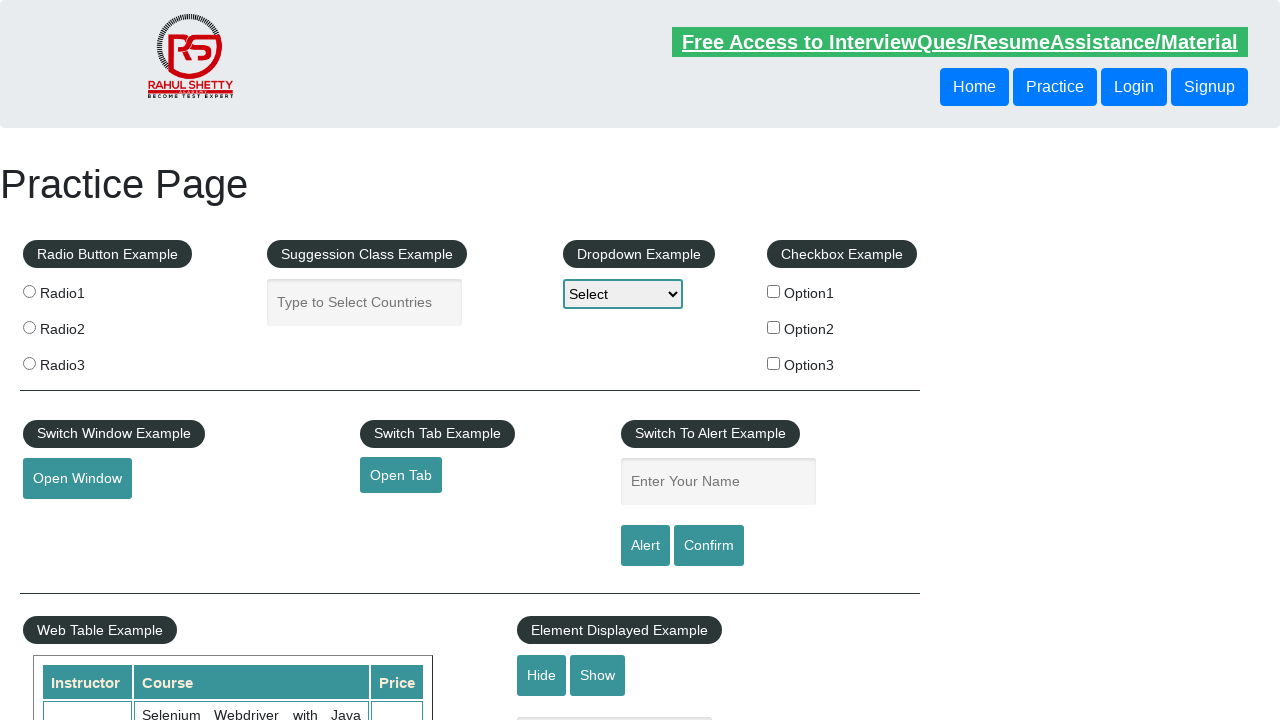

Clicked checkbox 1 of 3 at (774, 291) on xpath=//input[@type='checkbox'] >> nth=0
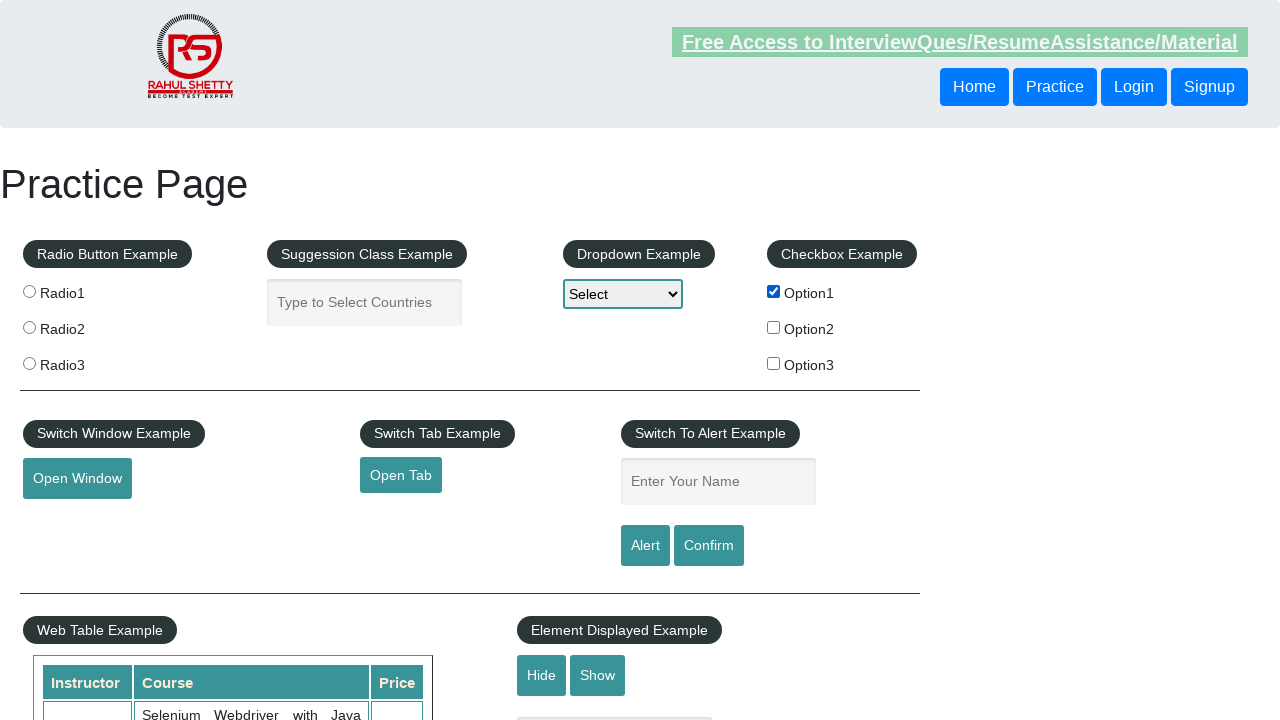

Verified checkbox 1 is selected
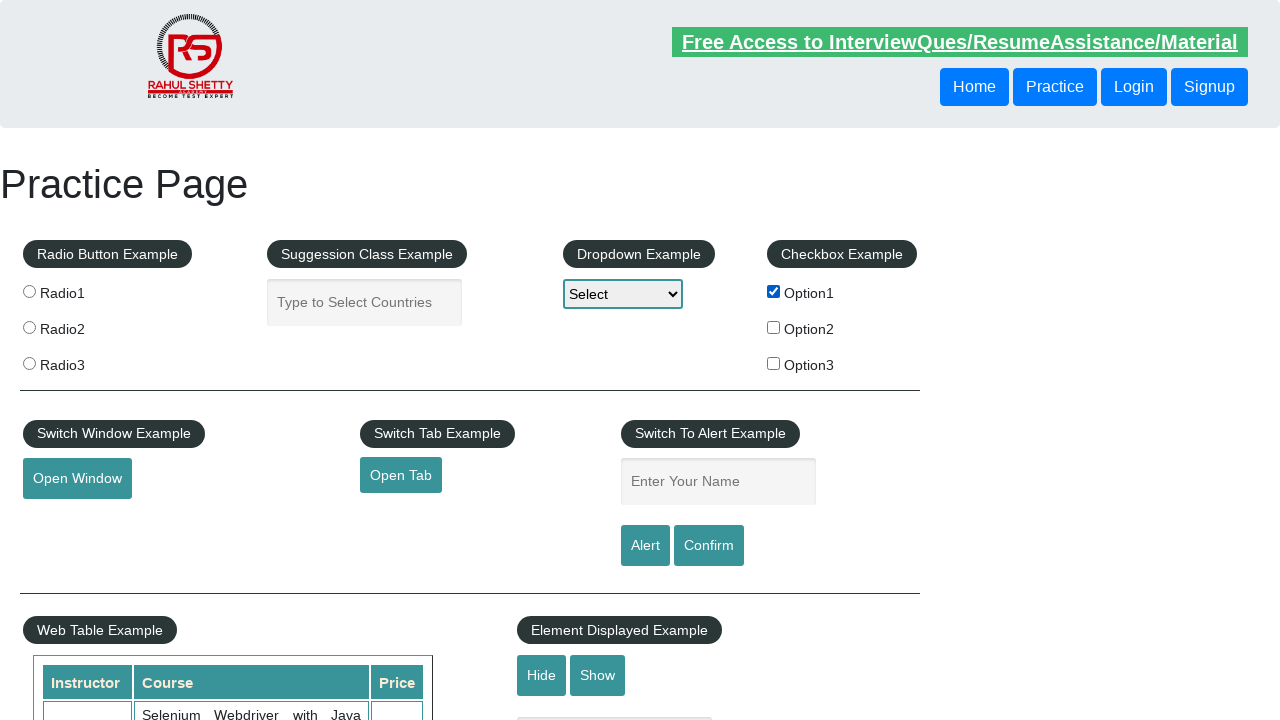

Clicked checkbox 2 of 3 at (774, 327) on xpath=//input[@type='checkbox'] >> nth=1
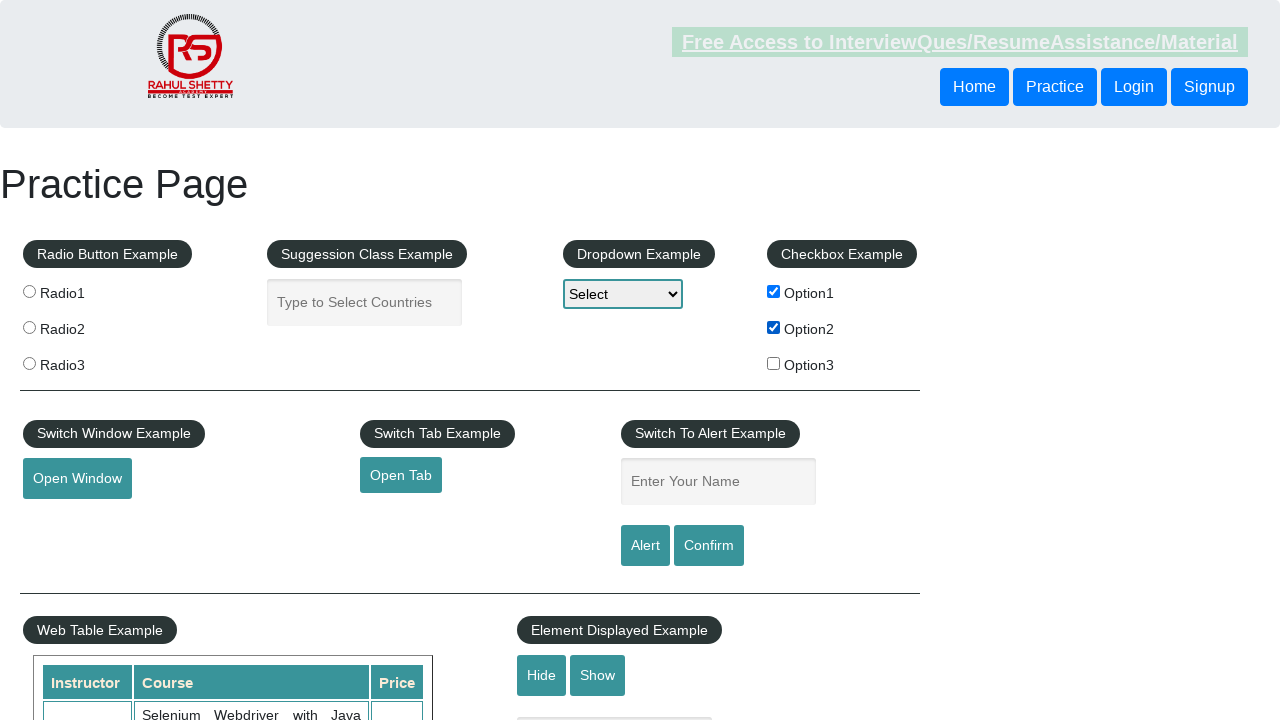

Verified checkbox 2 is selected
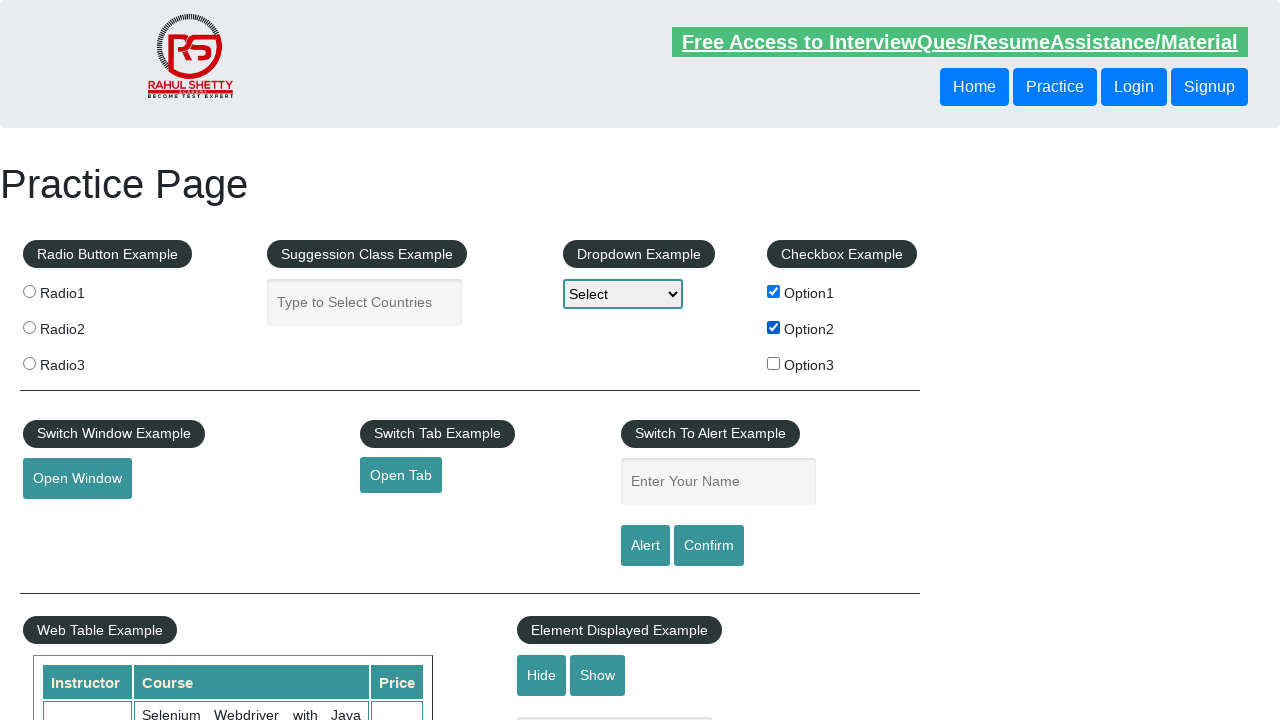

Clicked checkbox 3 of 3 at (774, 363) on xpath=//input[@type='checkbox'] >> nth=2
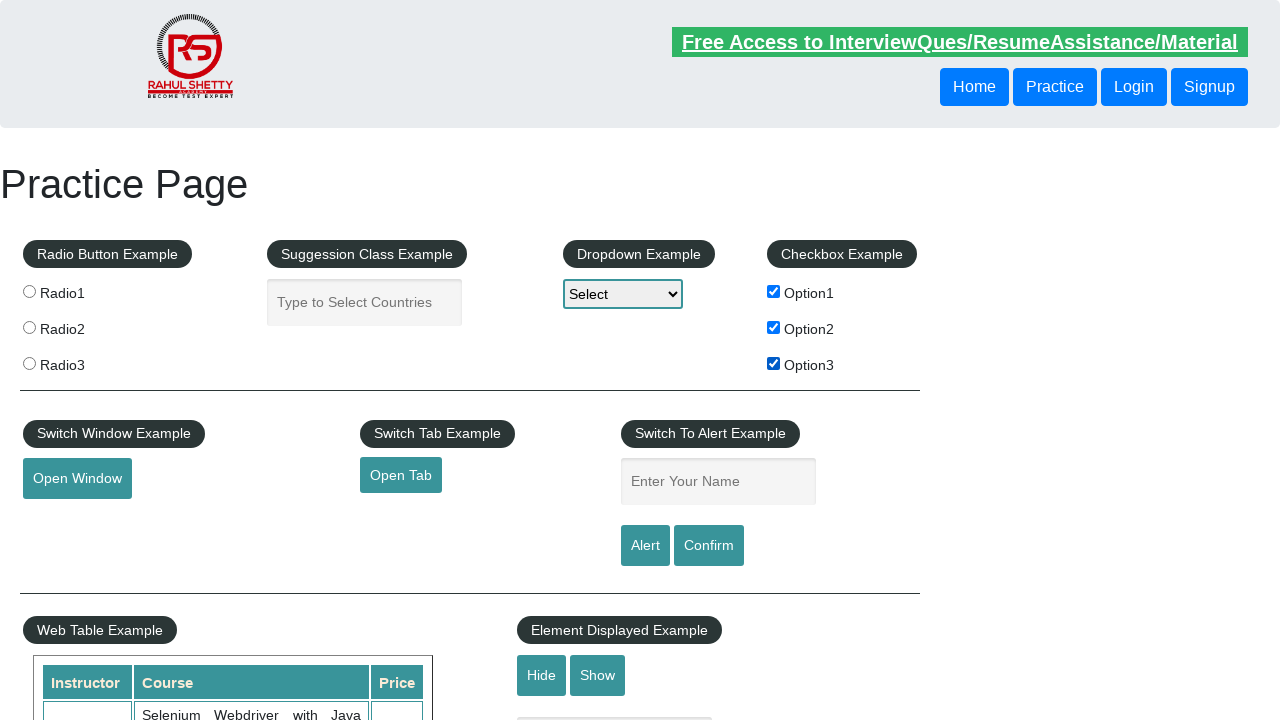

Verified checkbox 3 is selected
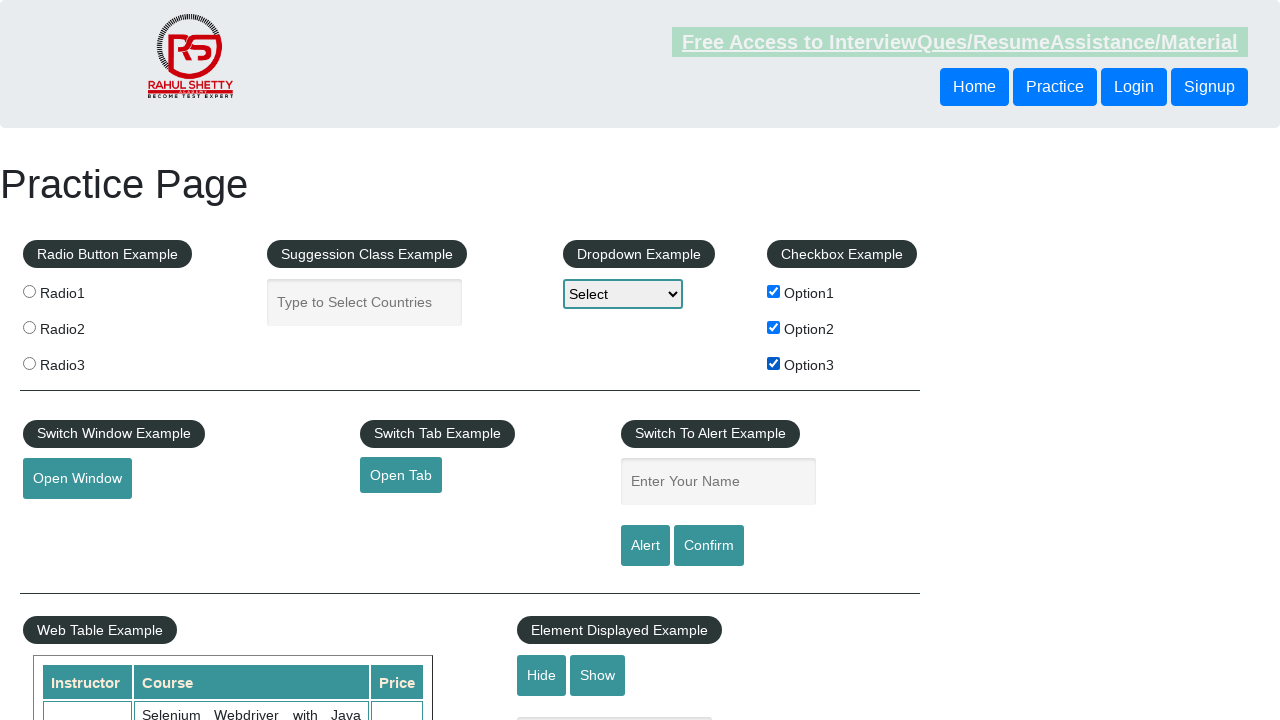

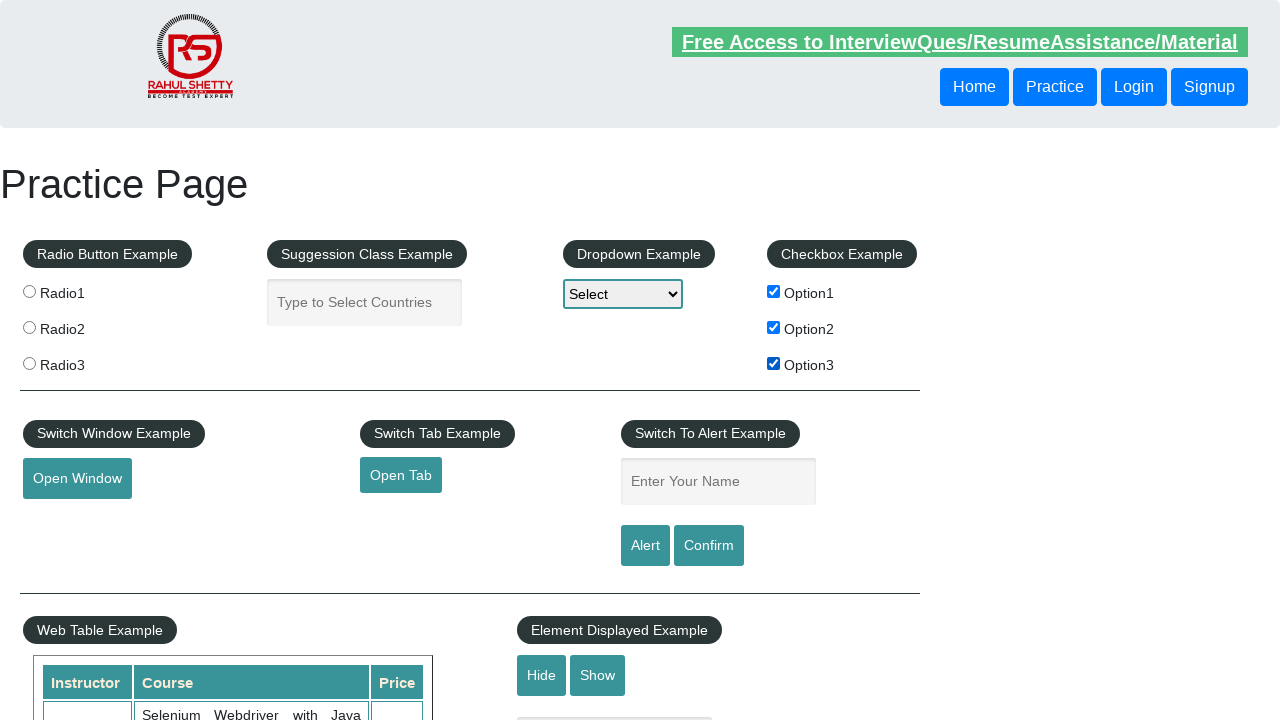